Navigates to the Lagou job search website homepage and verifies the page loads by checking the title is present.

Starting URL: http://lagou.com

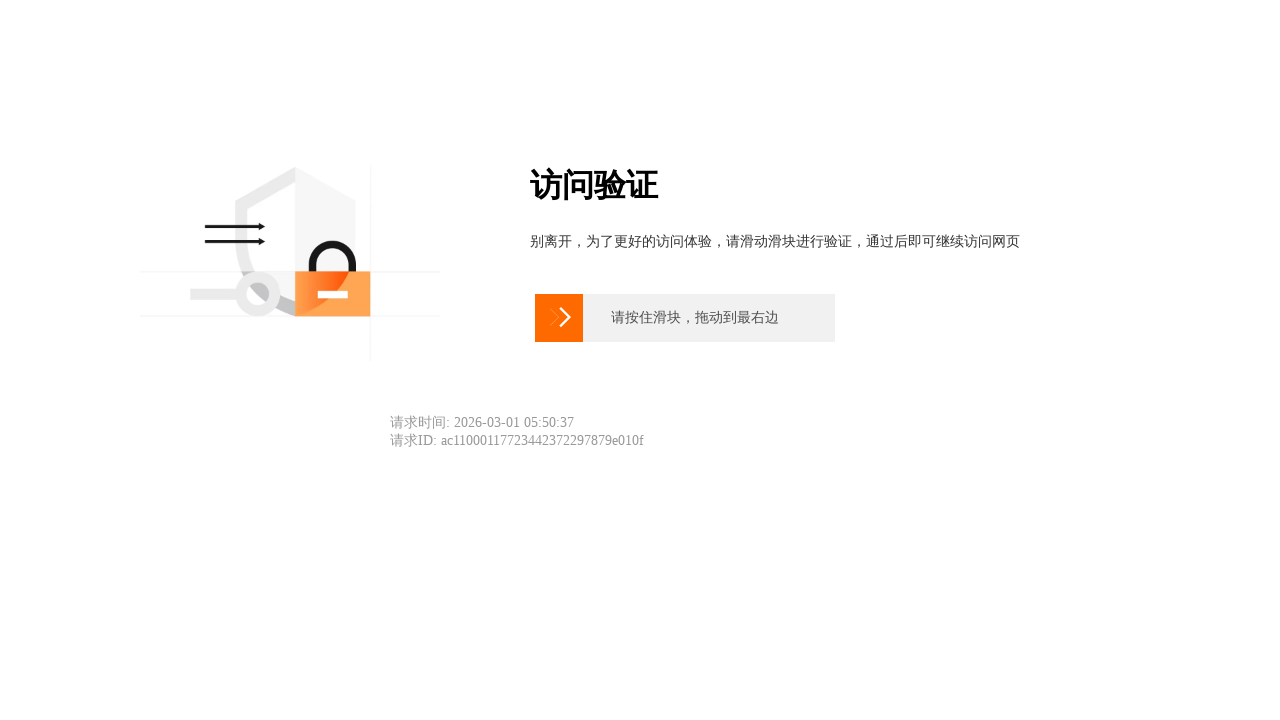

Navigated to Lagou job search website homepage
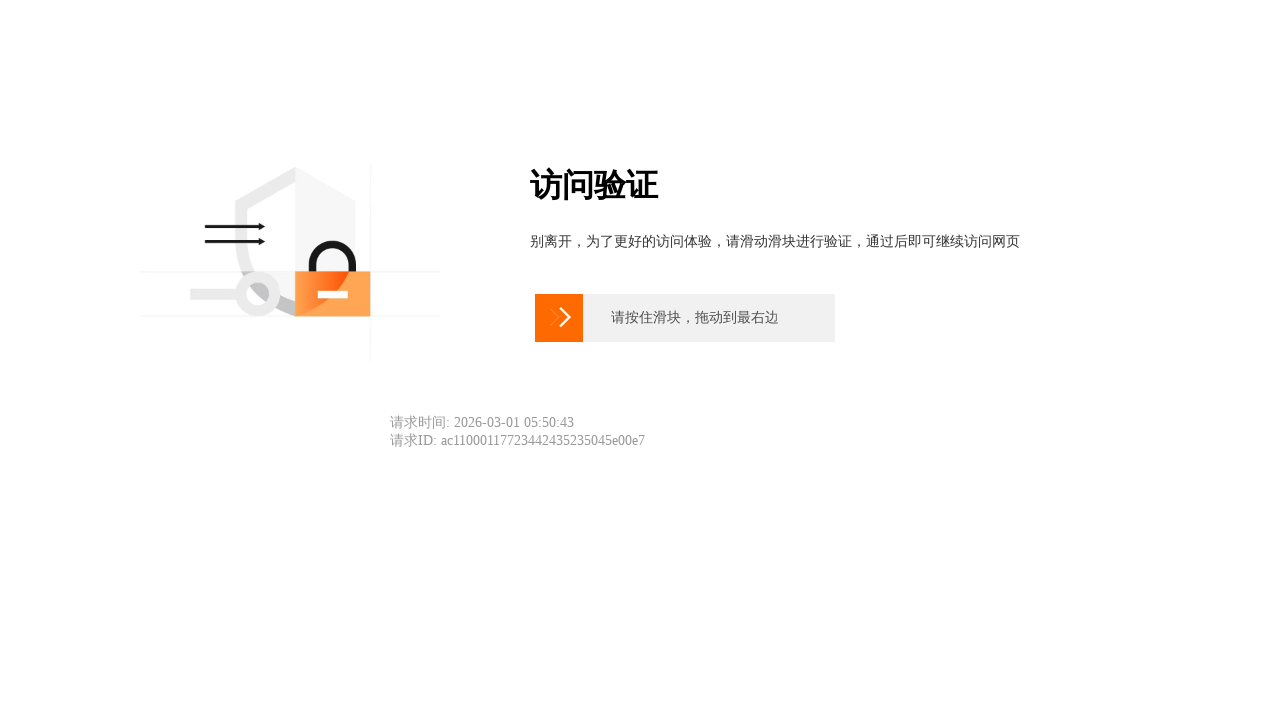

Page fully loaded and DOM content interactive
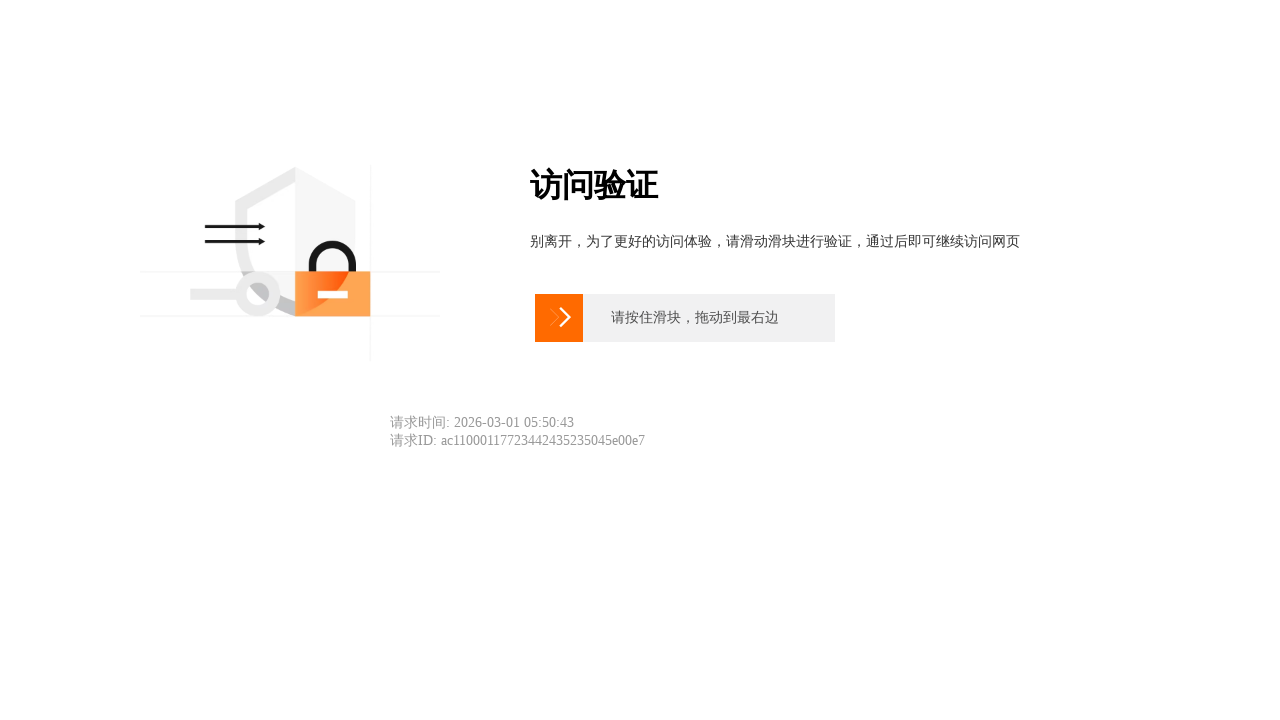

Verified page title is present
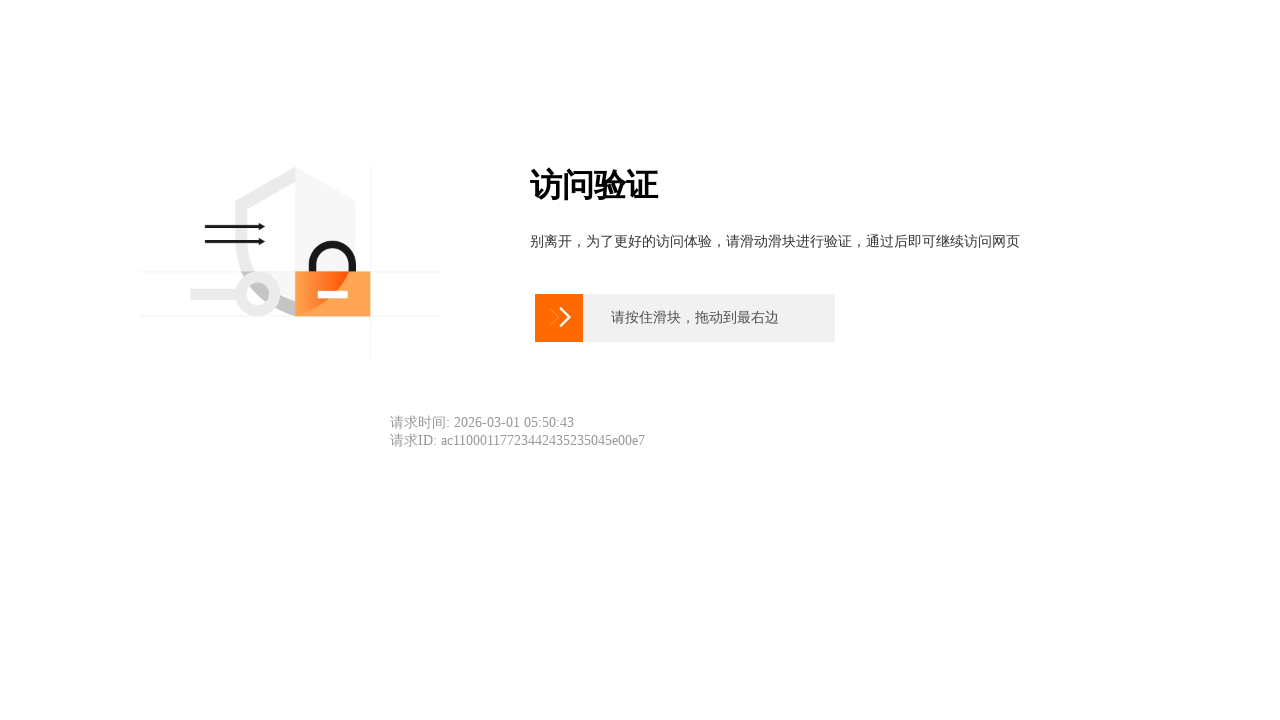

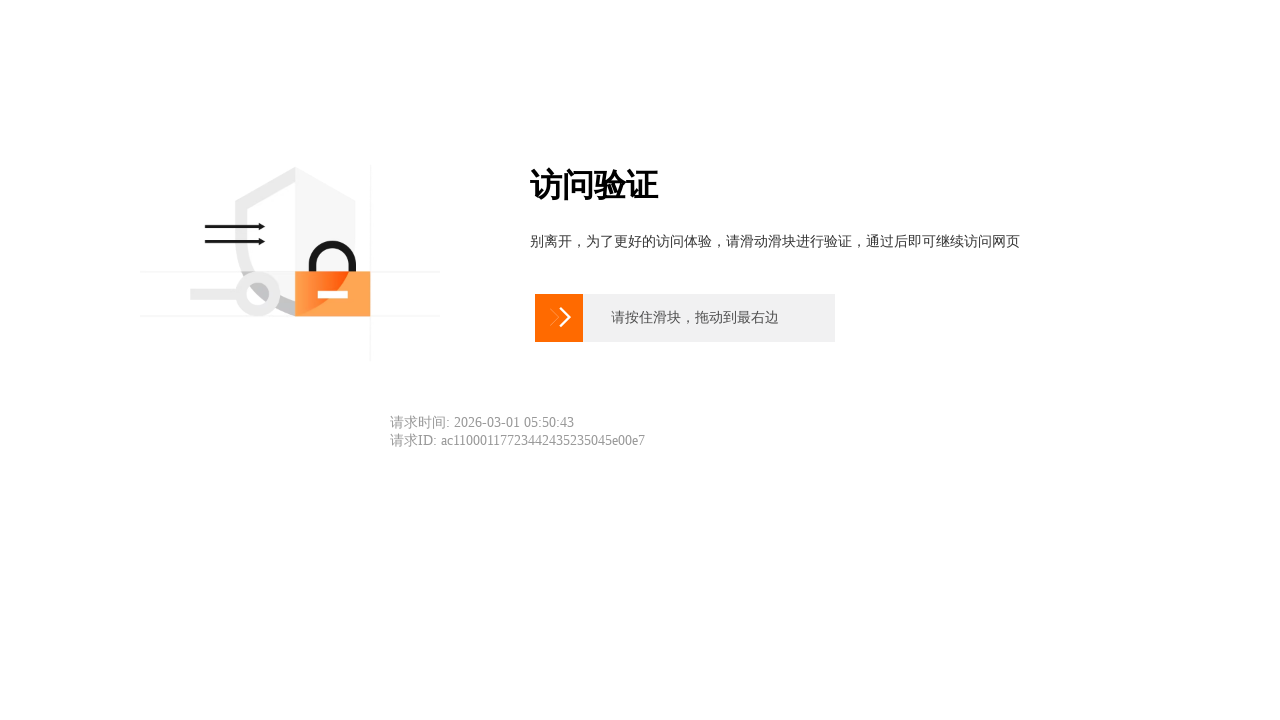